Navigates through pages and verifies a button element is not selected

Starting URL: https://teserat.github.io/welcome/

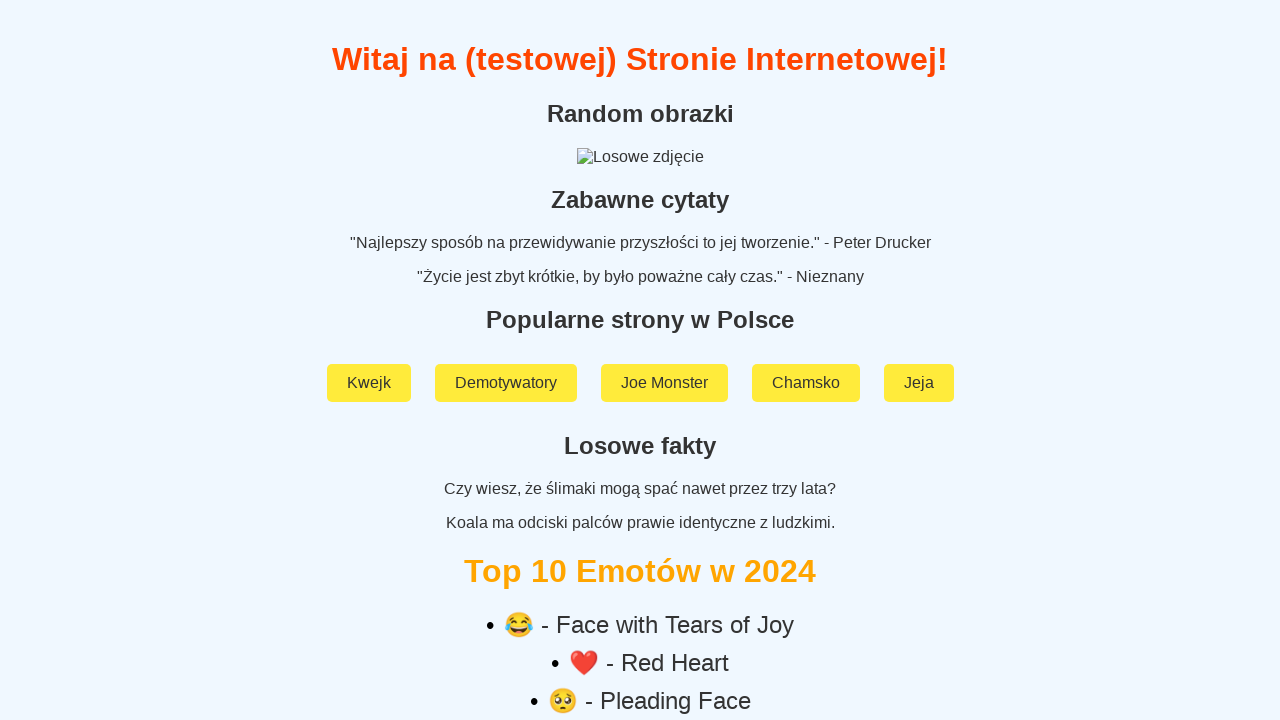

Clicked on 'Rozchodniak' link at (640, 592) on a:text('Rozchodniak')
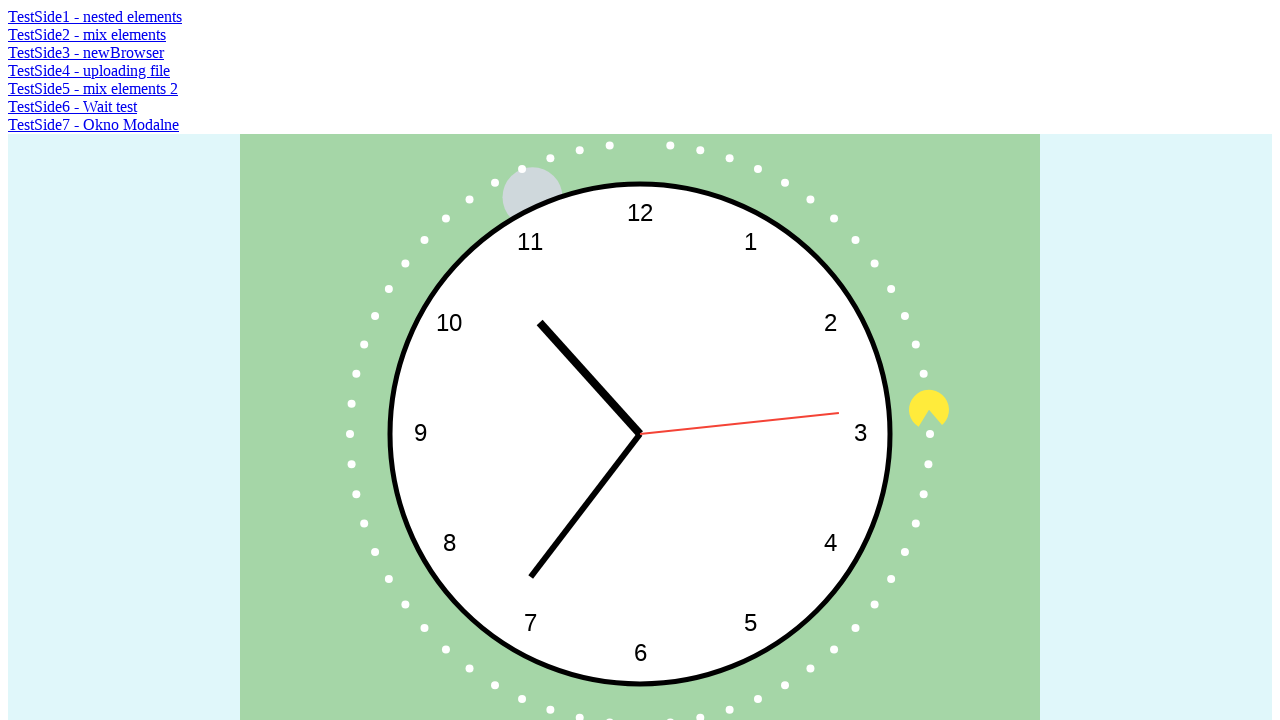

Clicked on 'TestSide5 - mix elements 2' link at (93, 88) on a:text('TestSide5 - mix elements 2')
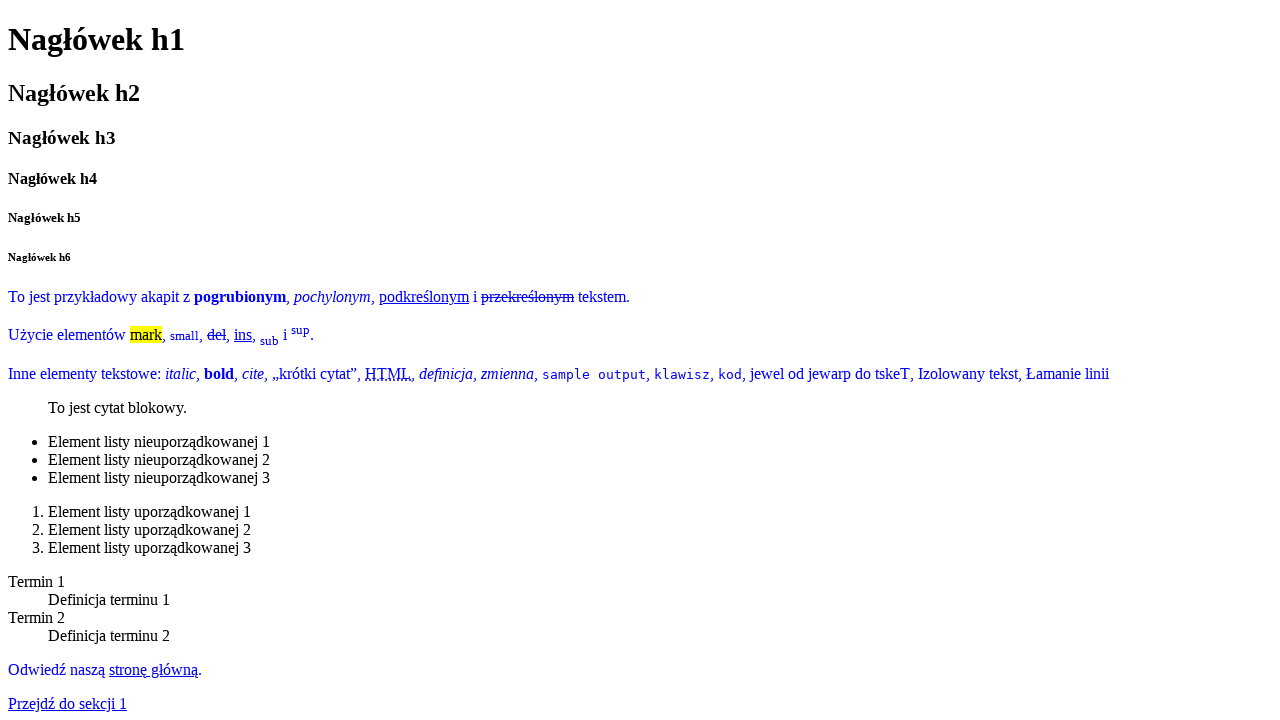

Located button element in form fieldset
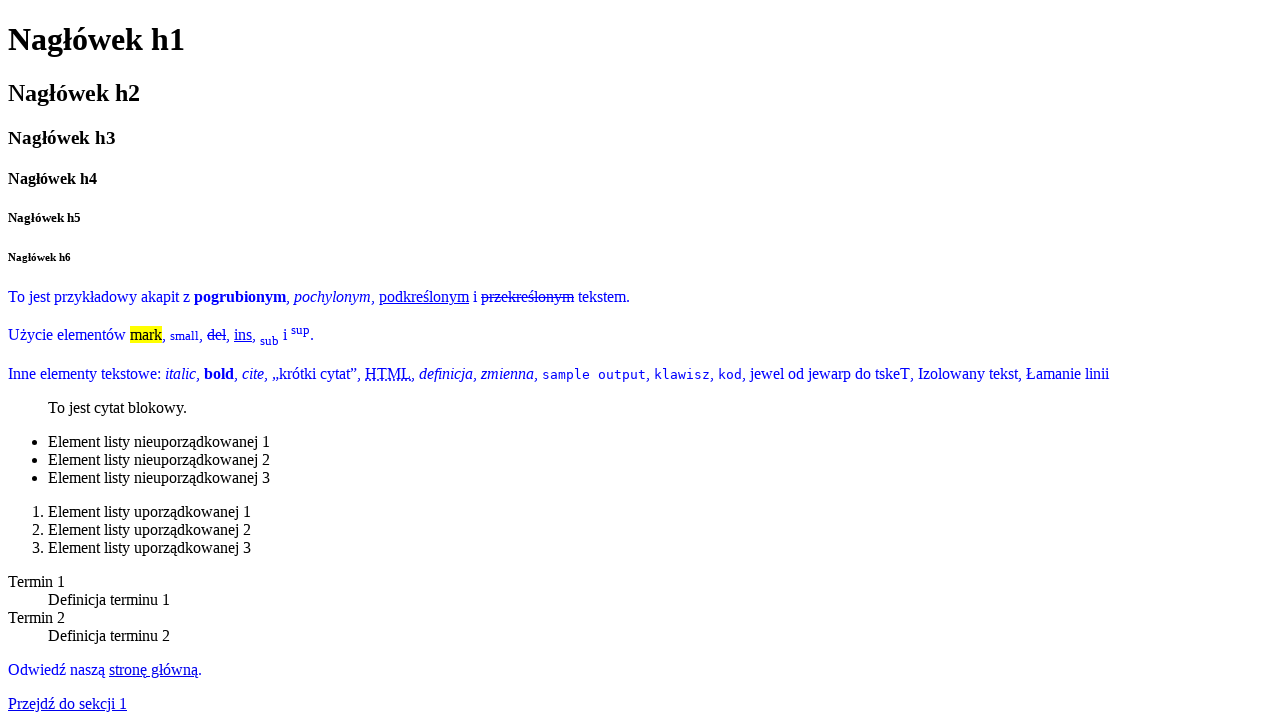

Verified button element is not selected
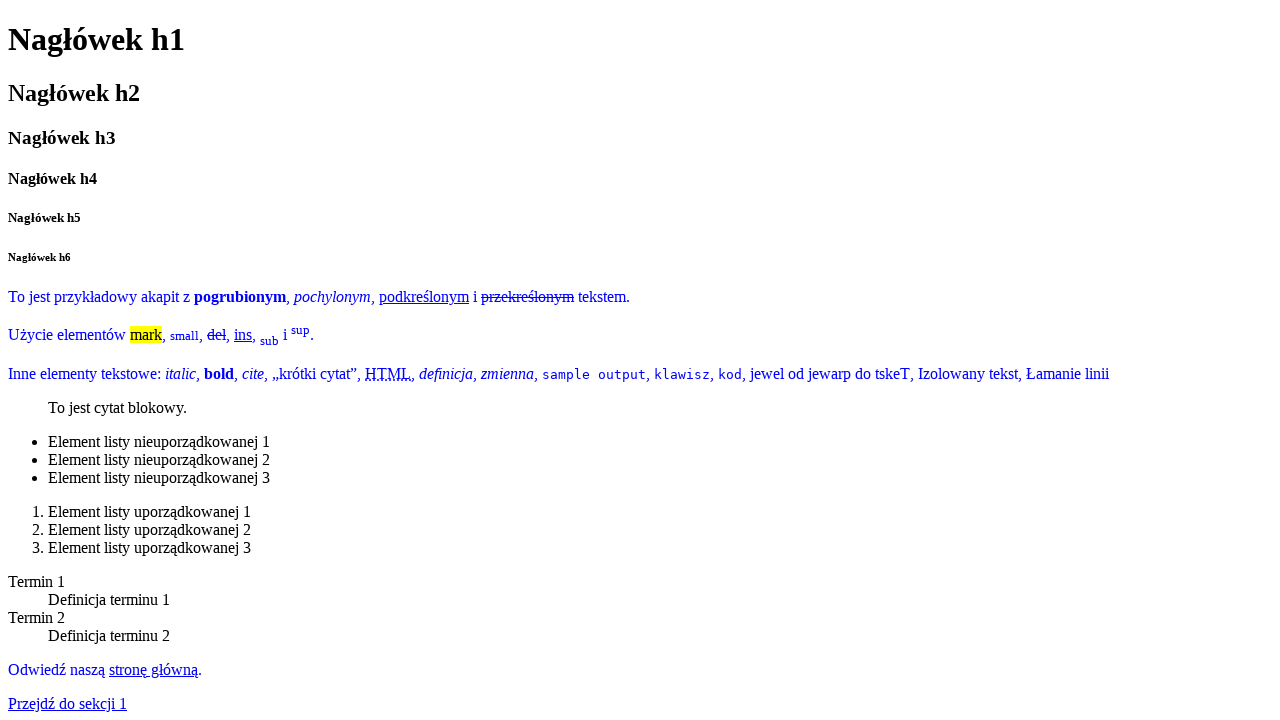

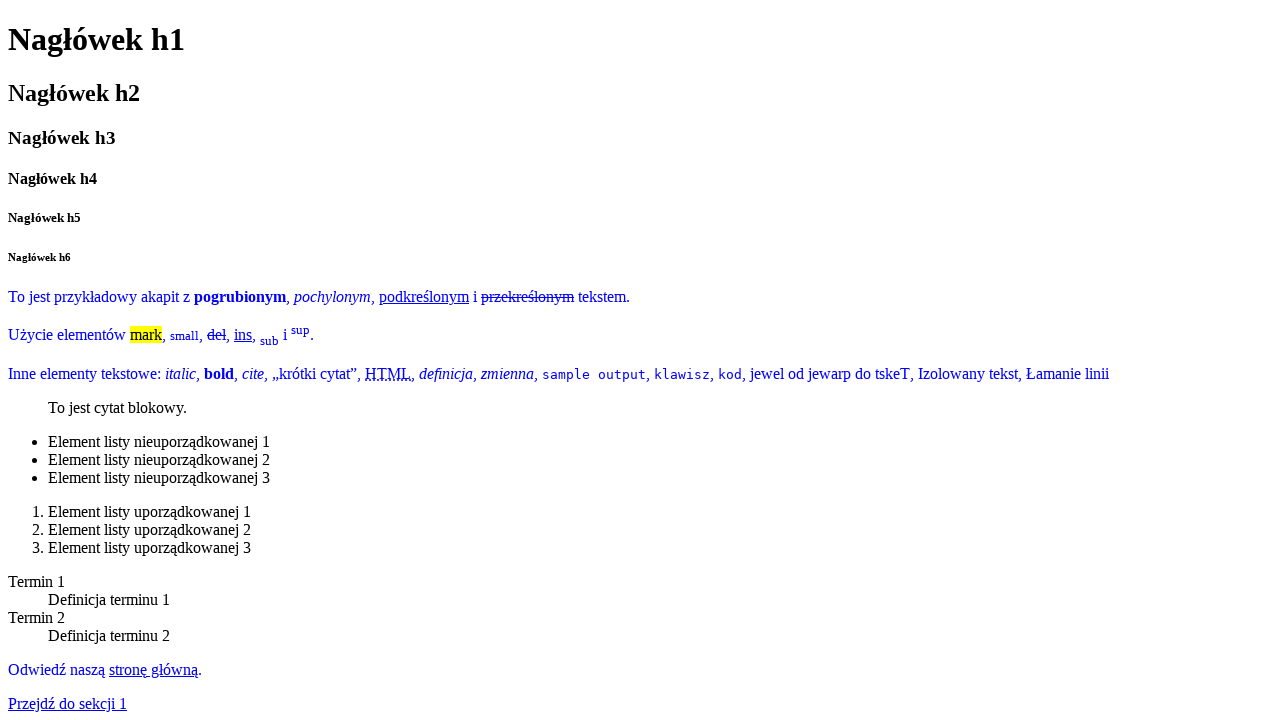